Navigates to the data types page and clicks the submit button

Starting URL: https://bonigarcia.dev/selenium-webdriver-java/data-types.html

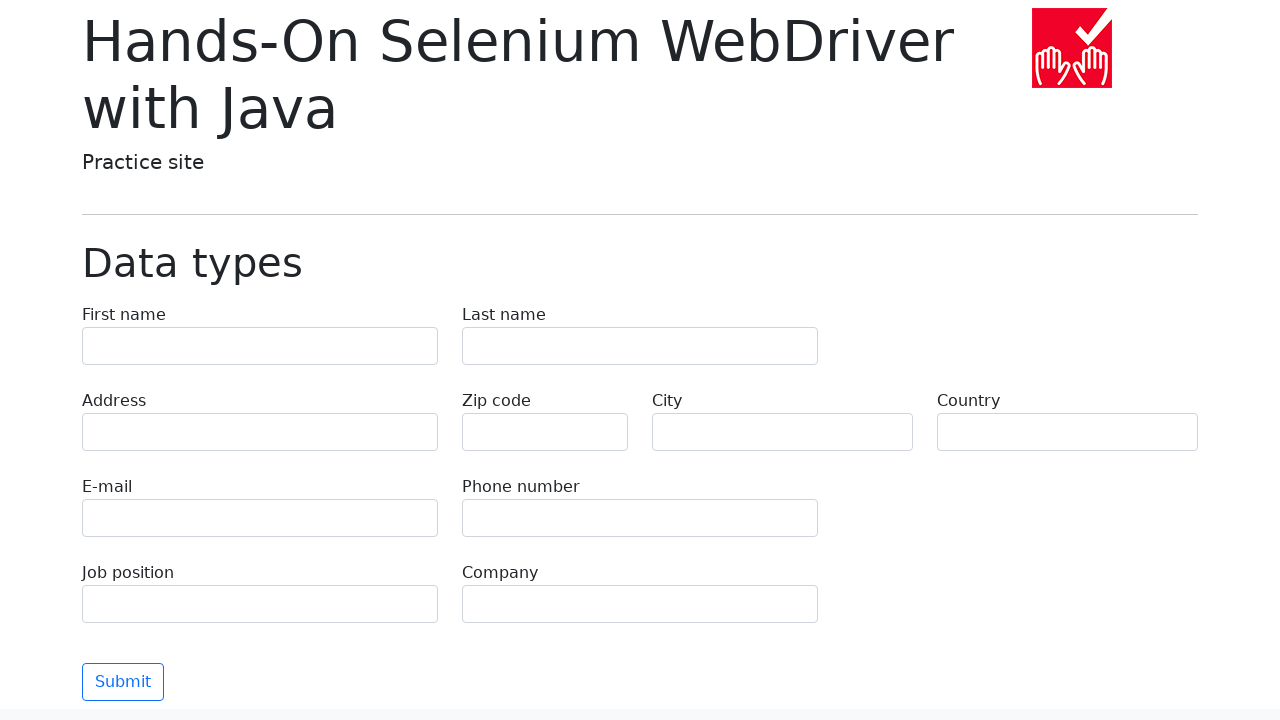

Navigated to data types page
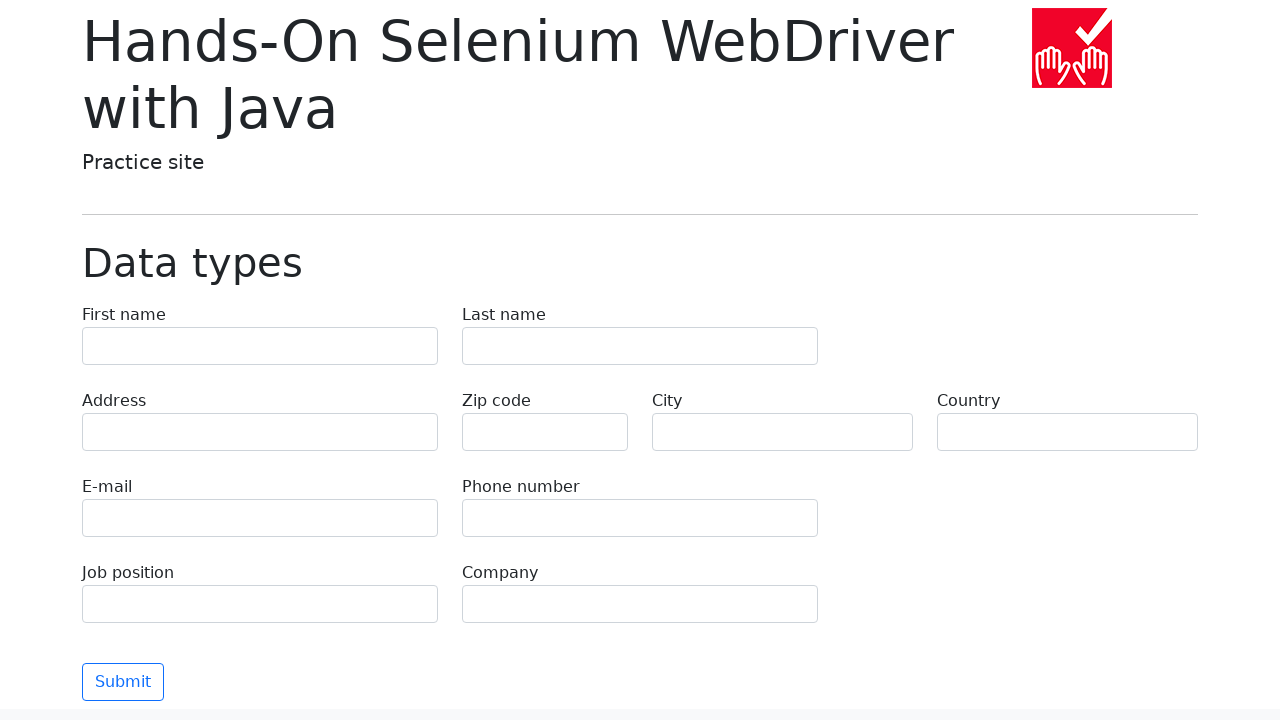

Submit button became visible
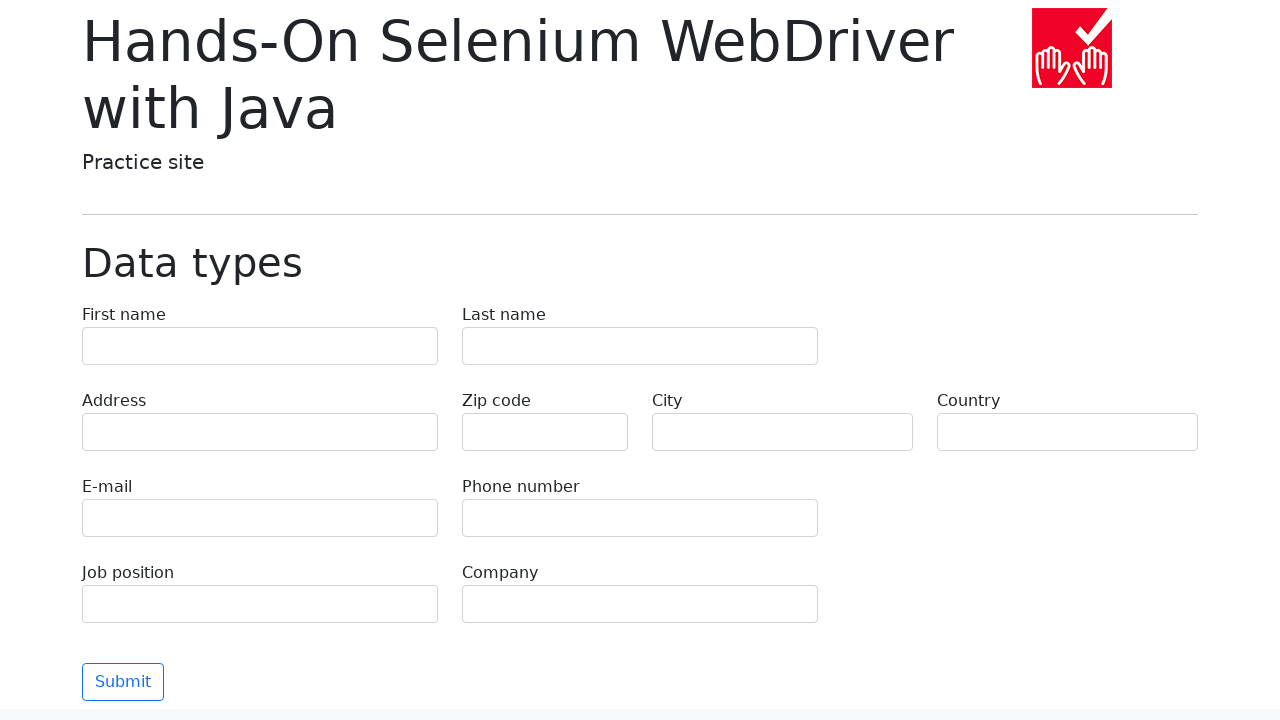

Clicked the submit button at (123, 682) on div button
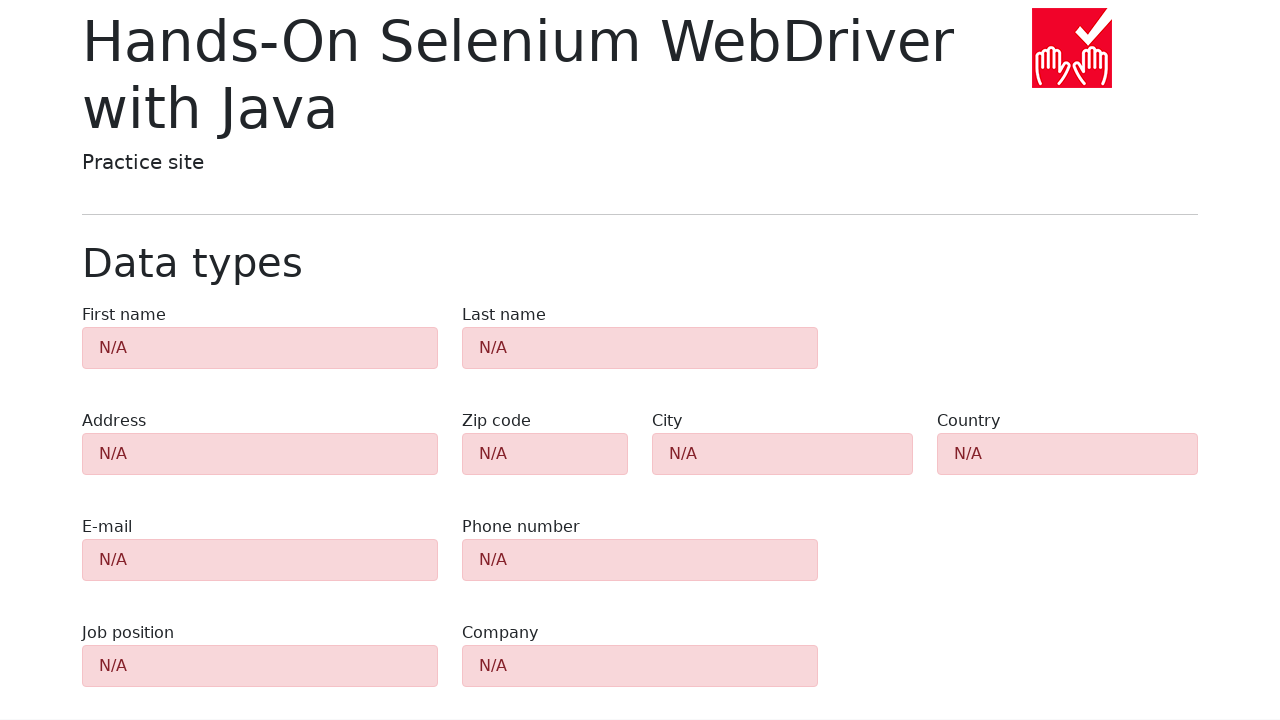

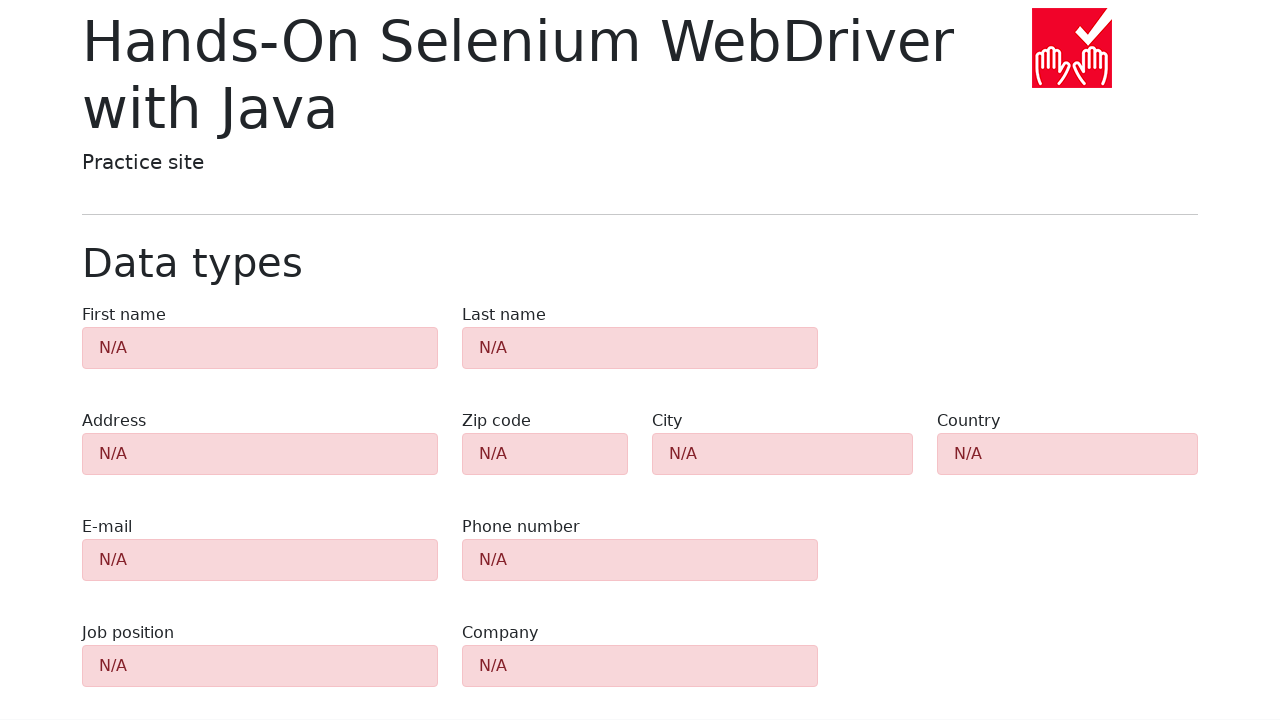